Tests right-click mouse action on an input field

Starting URL: https://testautomationpractice.blogspot.com/

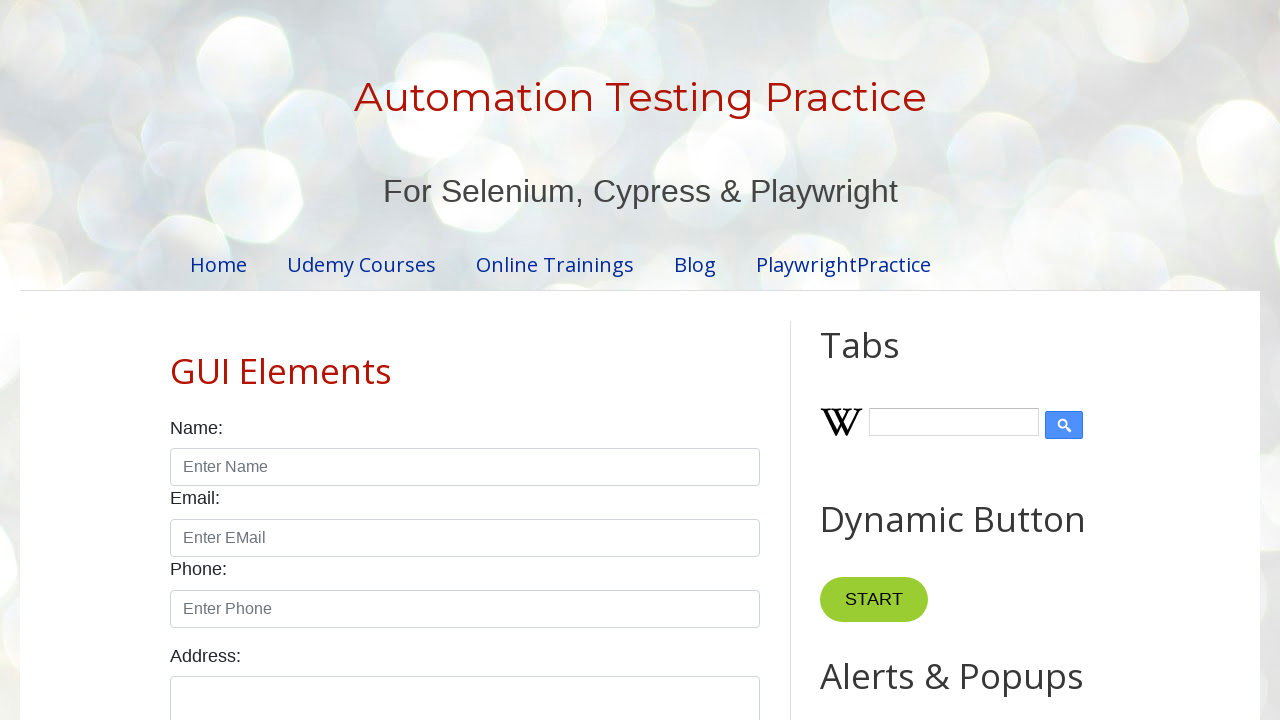

Right-clicked on the name input field at (465, 467) on [id="name"]
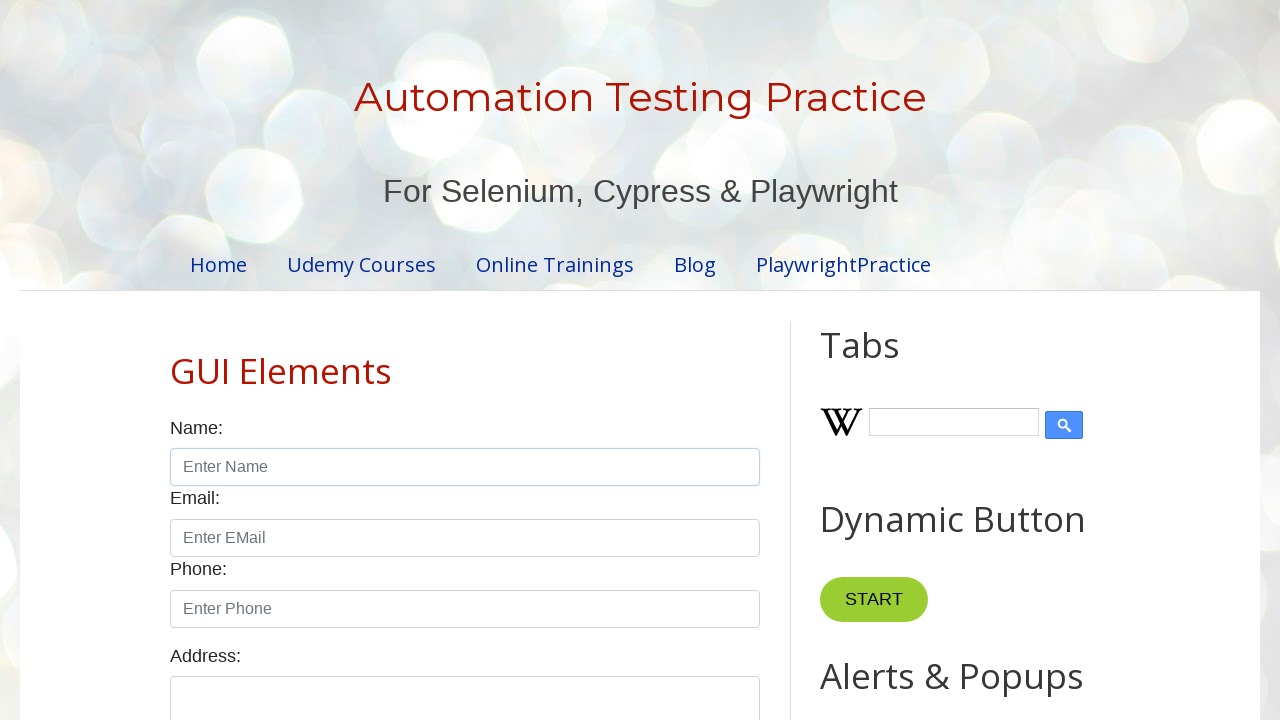

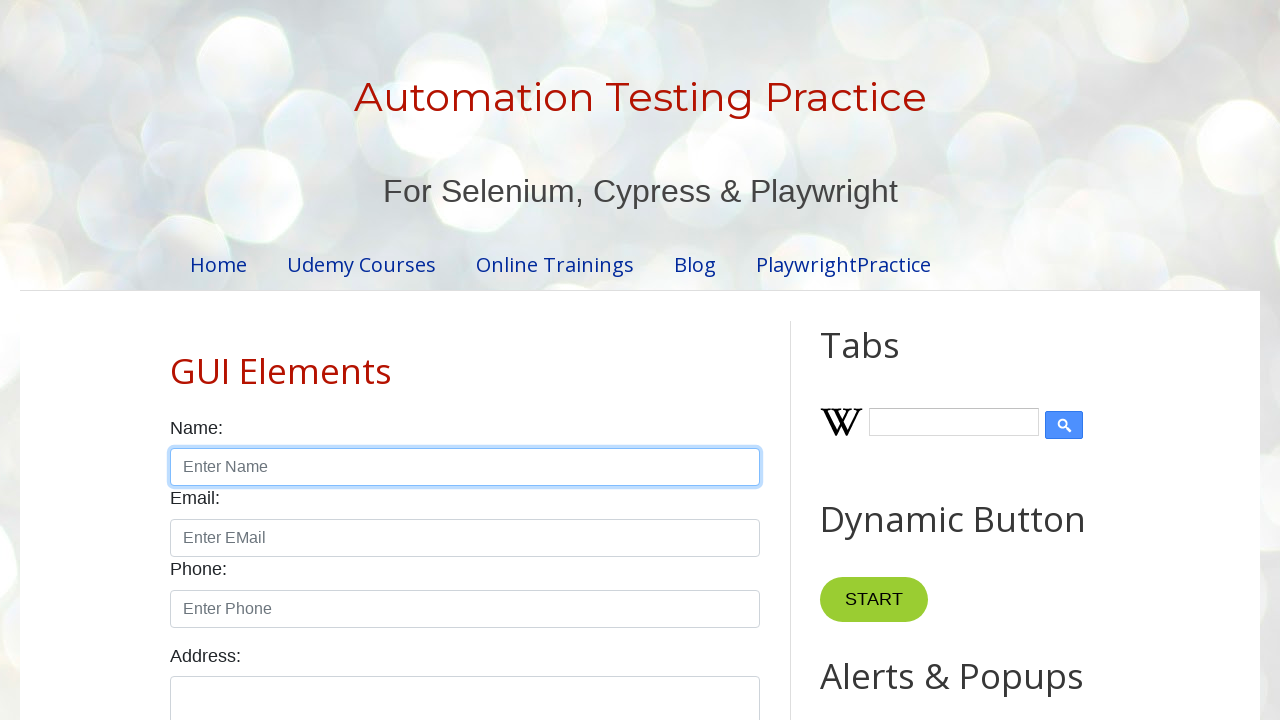